Tests the add-to-cart functionality on a demo e-commerce site by clicking the add to cart button for iPhone 12 and verifying the item appears in the shopping cart.

Starting URL: https://bstackdemo.com/

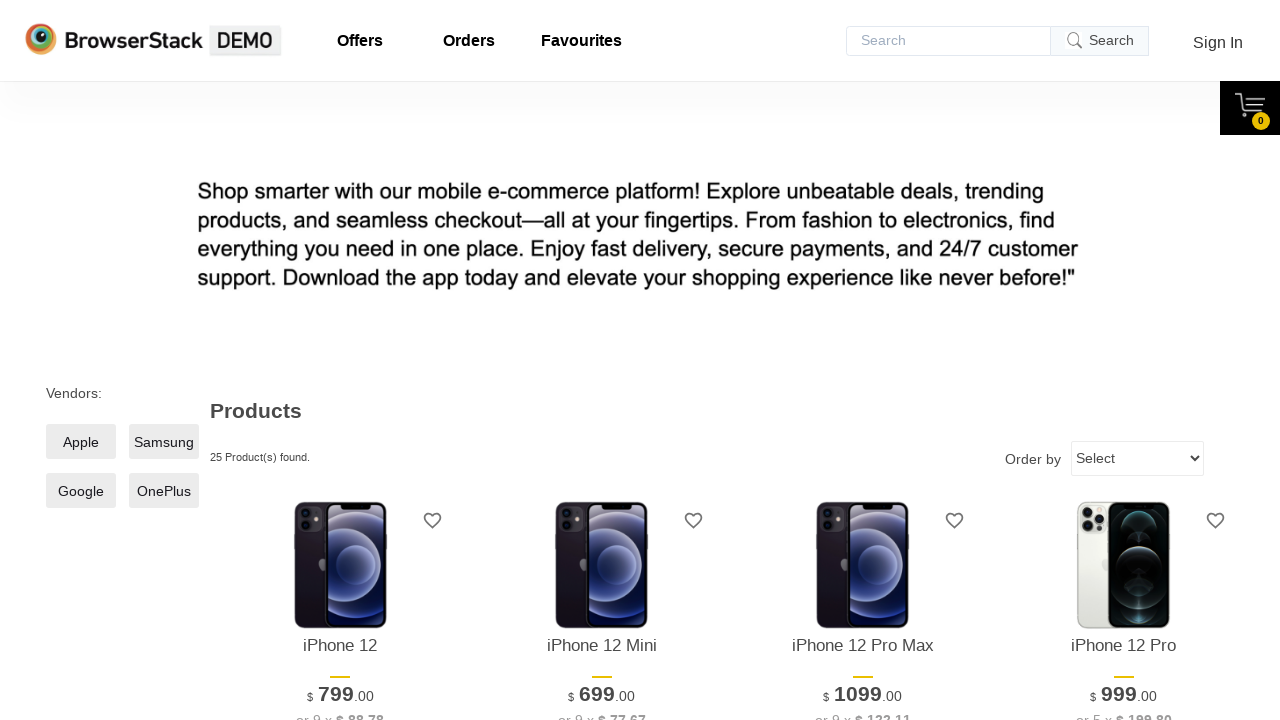

Waited for page to load and verified StackDemo title
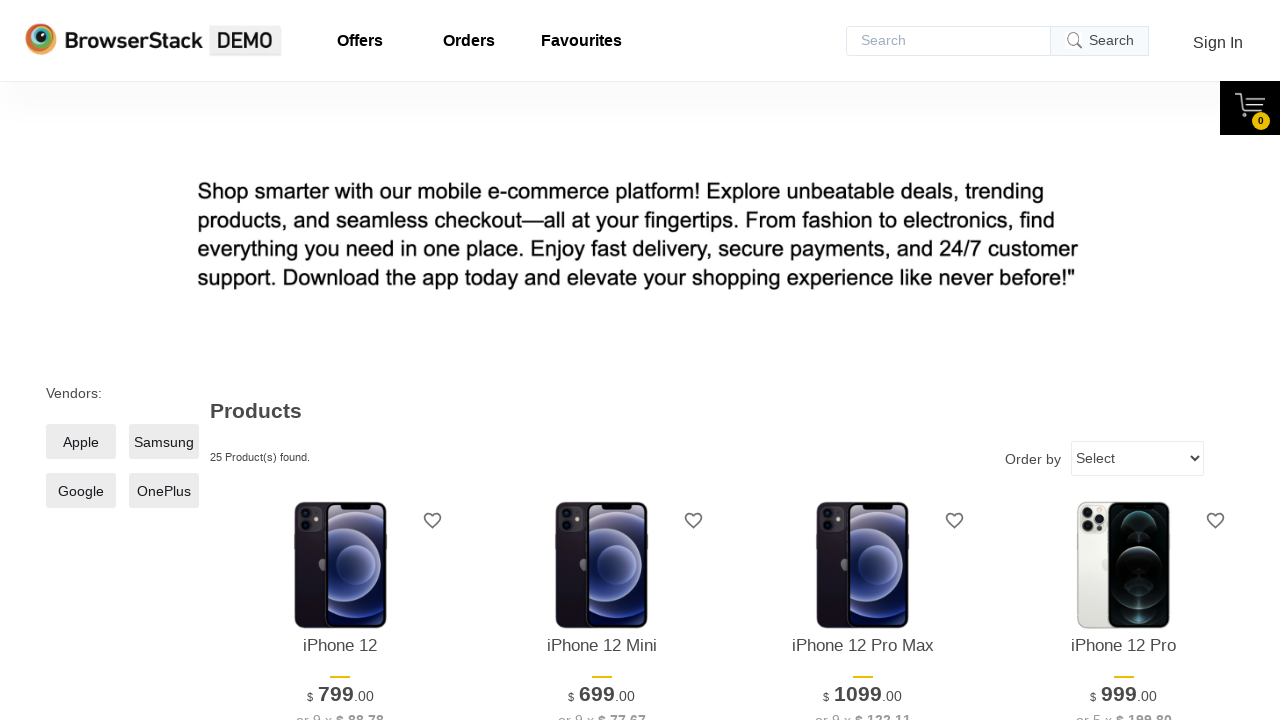

Located iPhone 12 product element on page
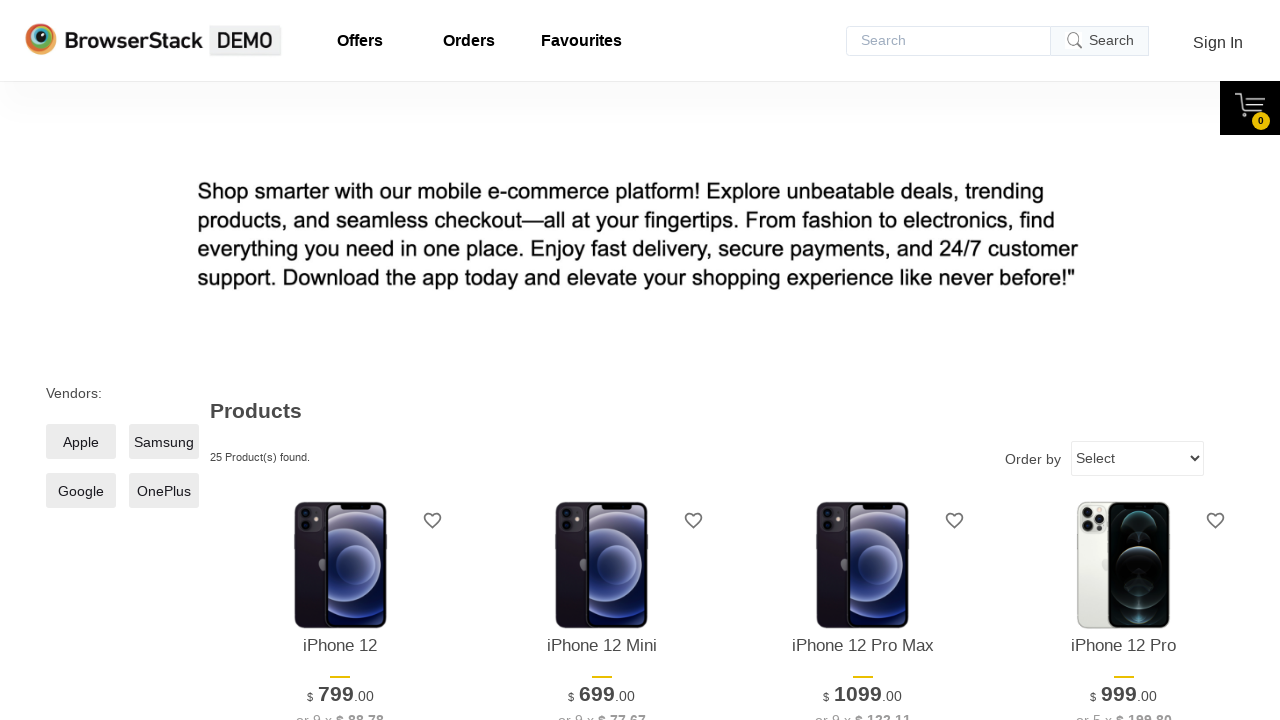

Retrieved product name: 'iPhone 12'
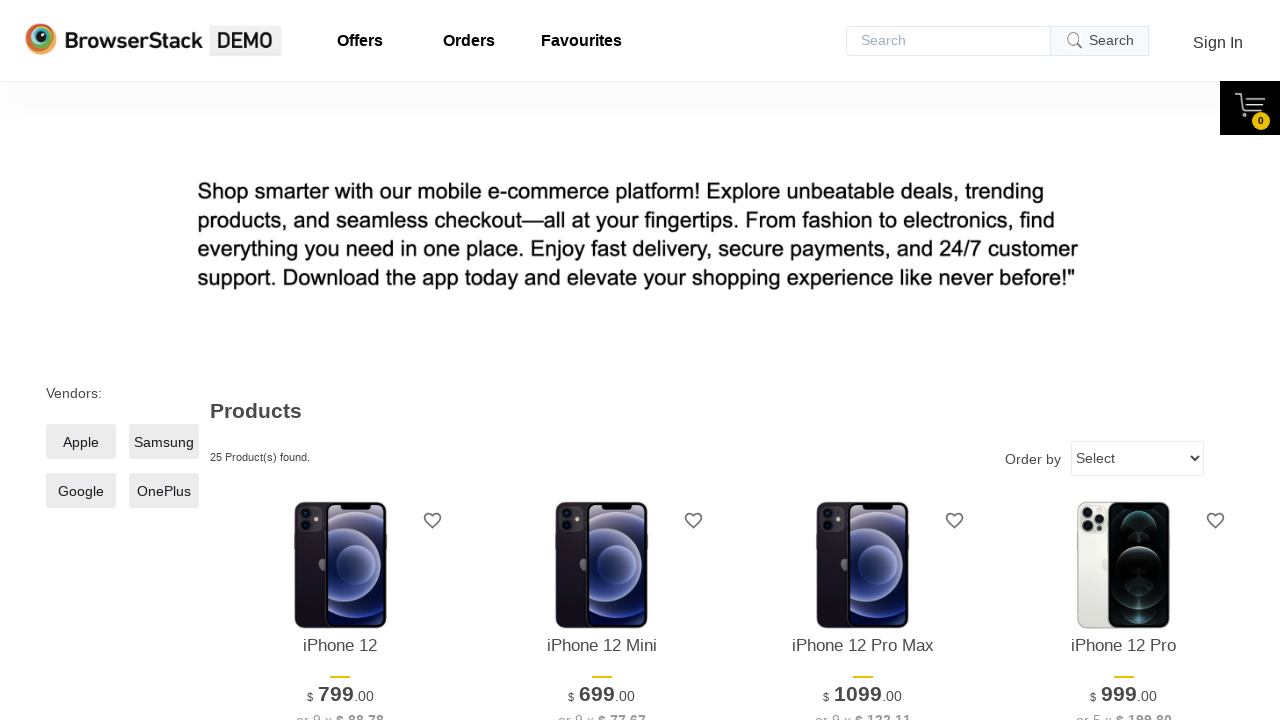

Clicked 'Add to cart' button for iPhone 12 at (340, 361) on xpath=//*[@id="1"]/div[4]
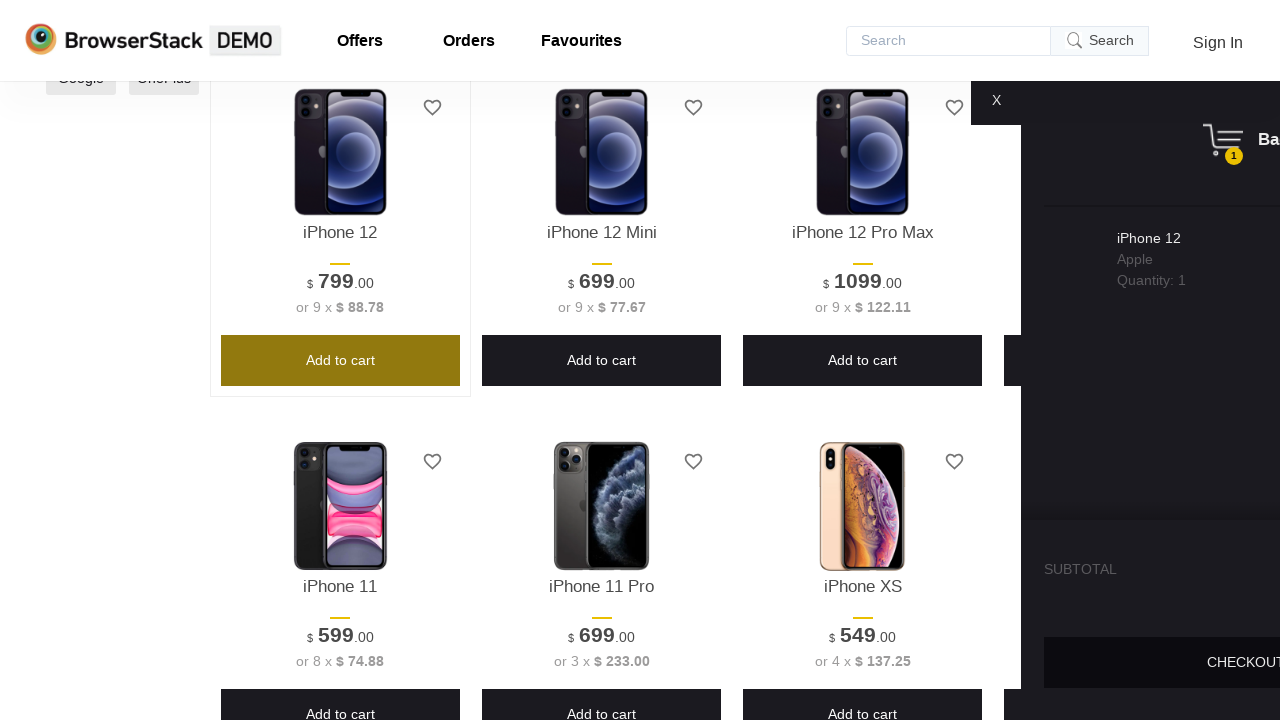

Shopping cart pane became visible
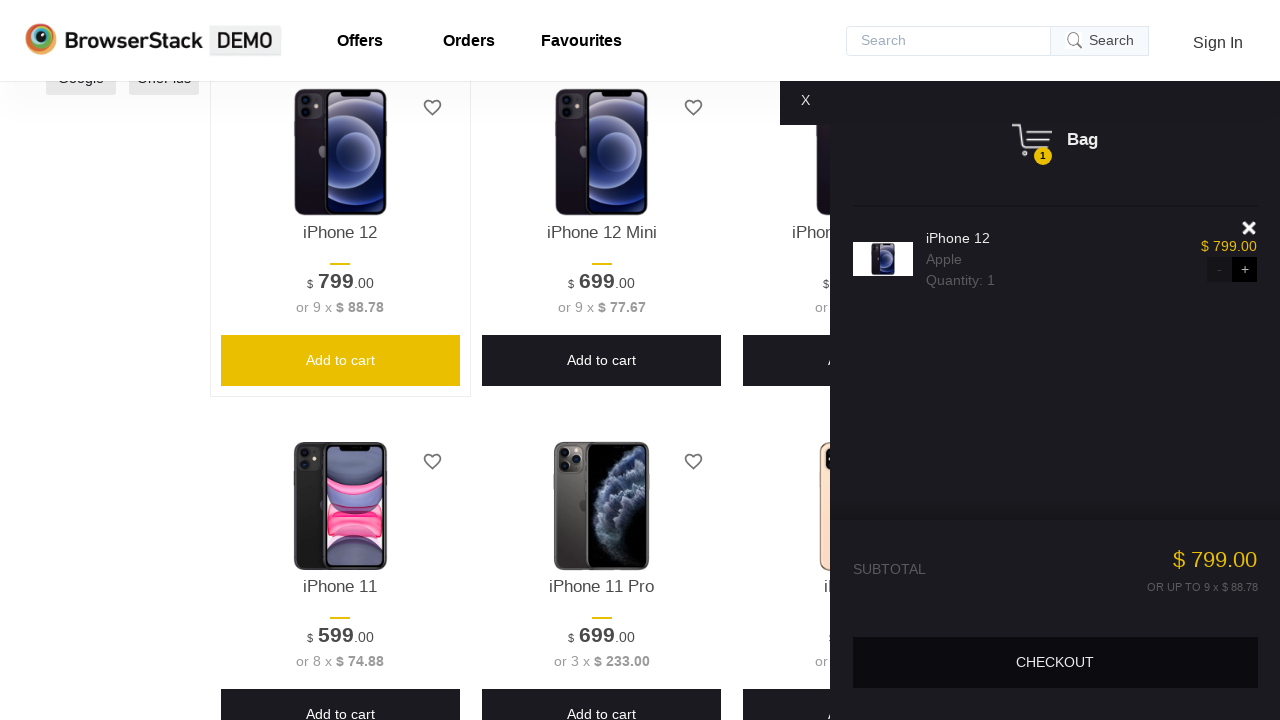

Located product in shopping cart
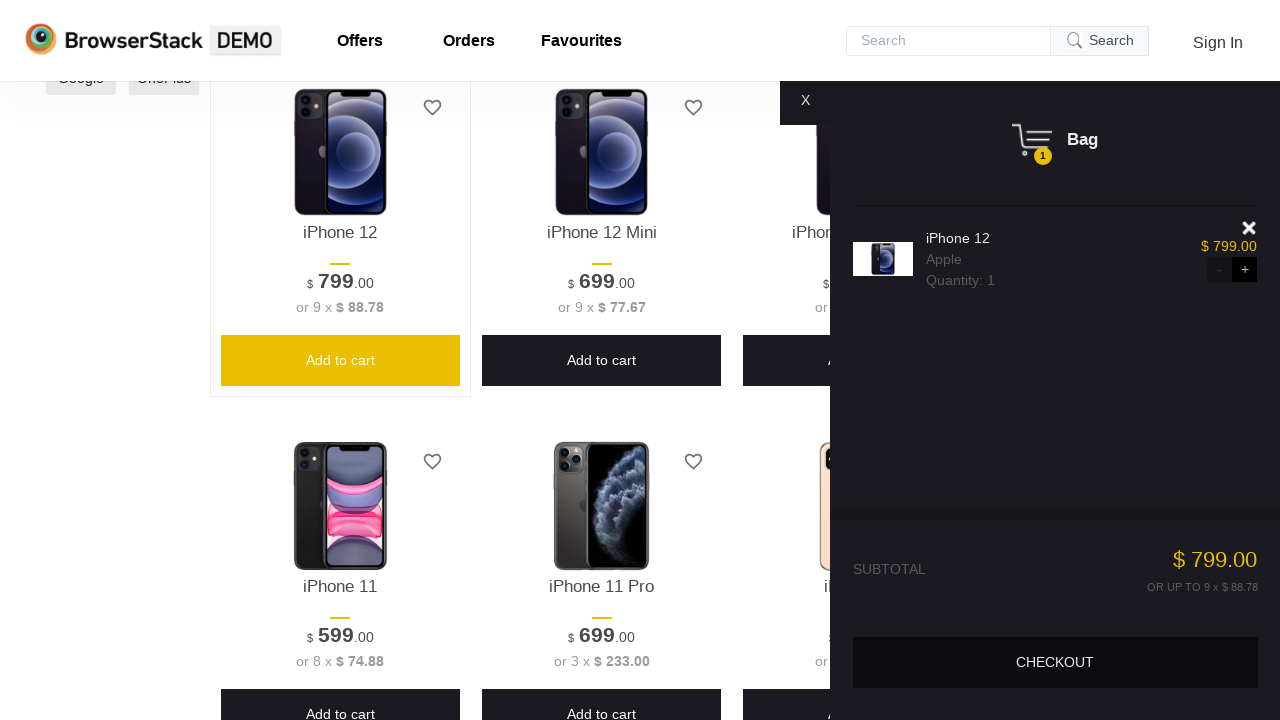

Retrieved cart product name: 'iPhone 12'
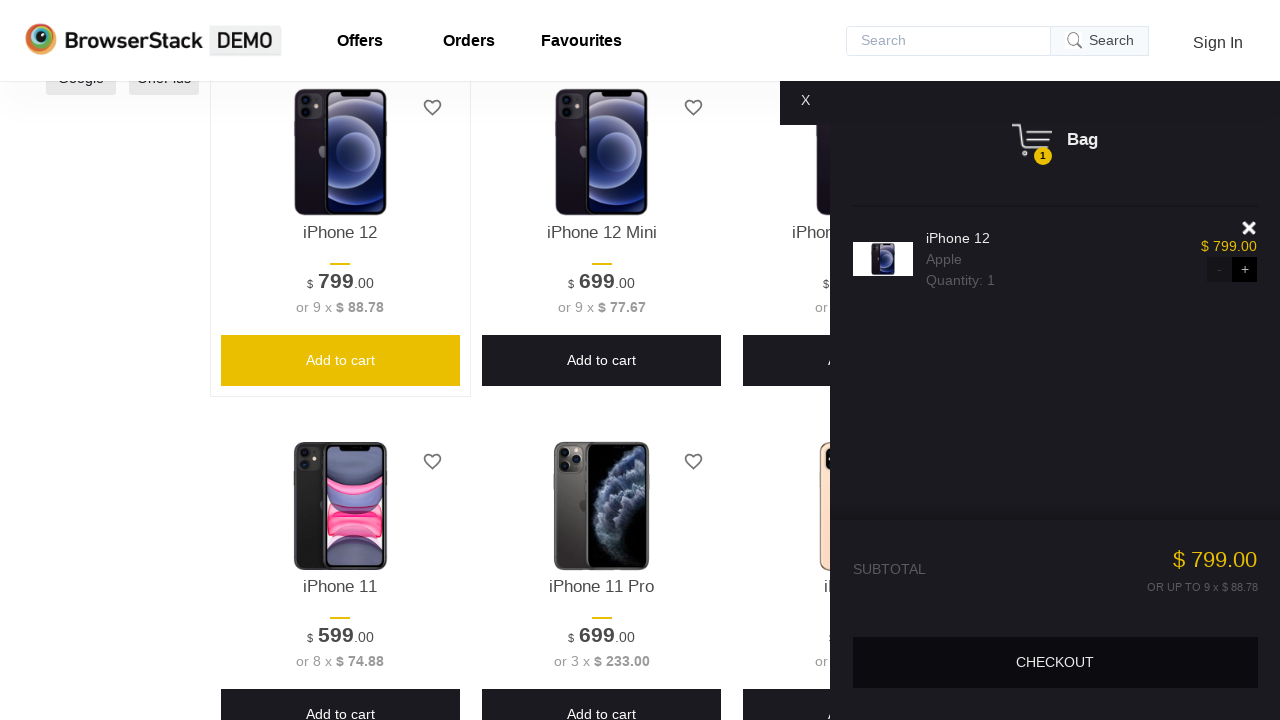

Verified that 'iPhone 12' was successfully added to cart
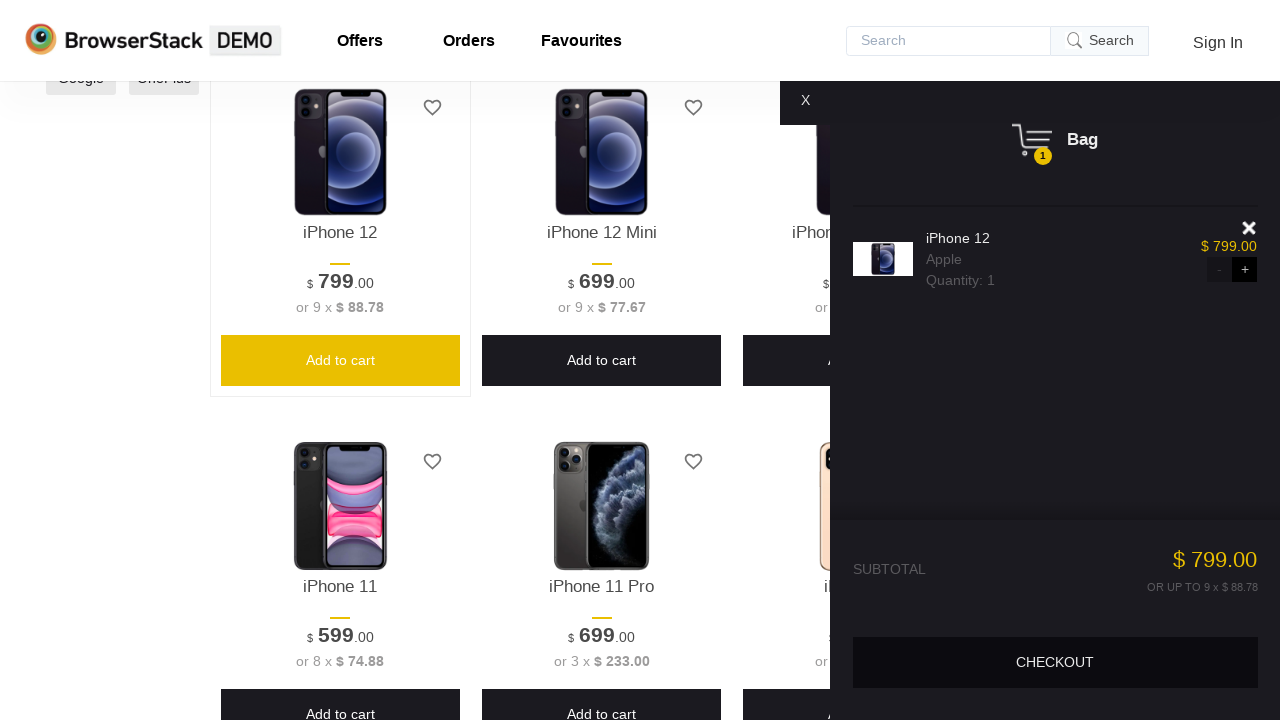

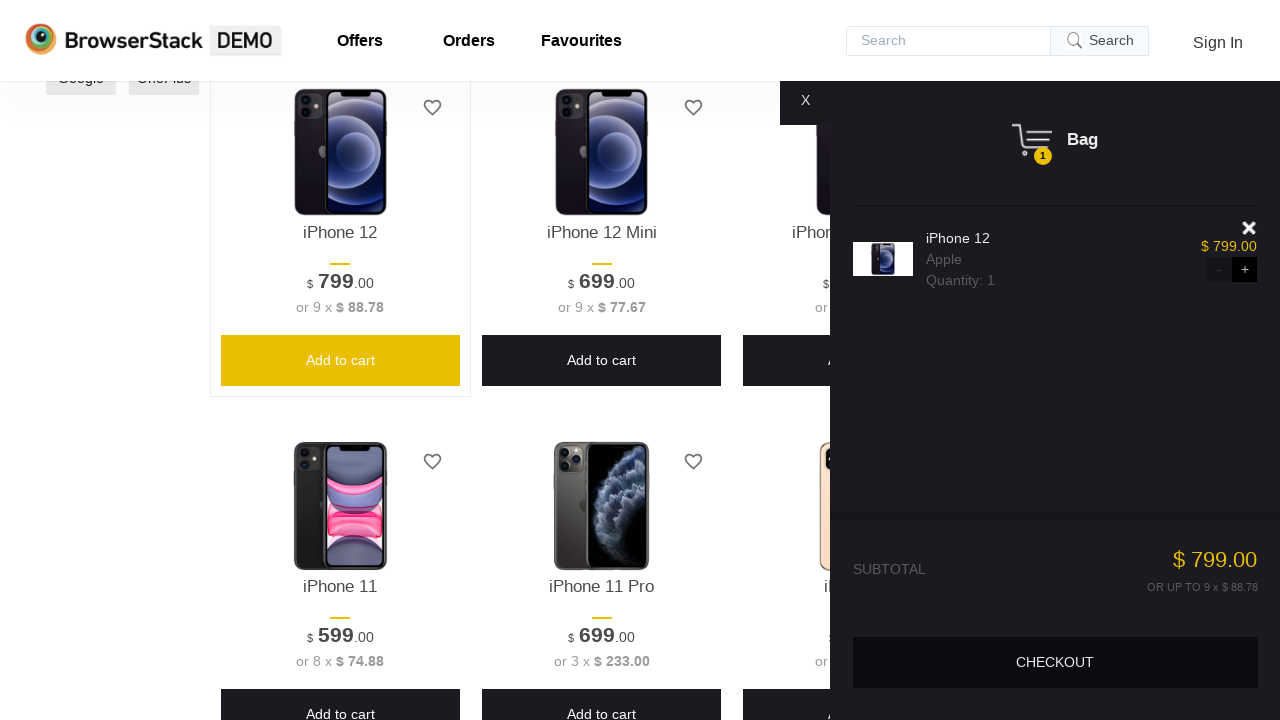